Tests that the text input field is cleared after adding a new todo item.

Starting URL: https://demo.playwright.dev/todomvc

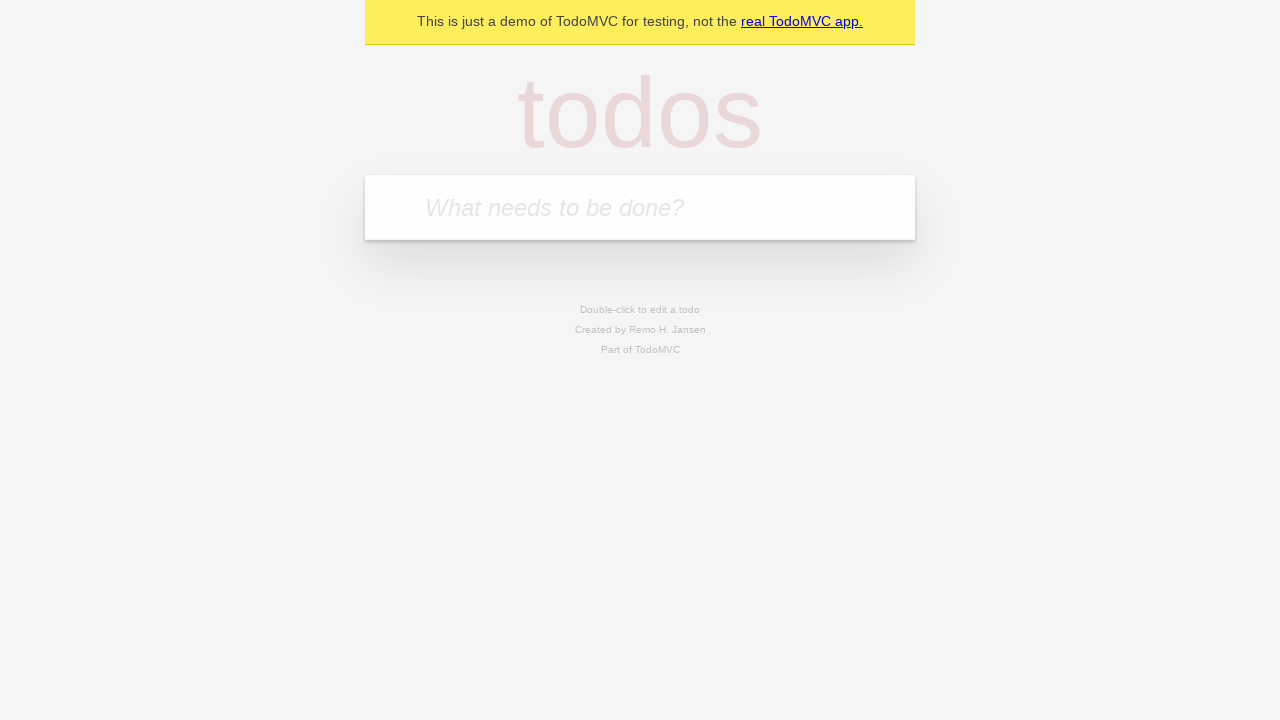

Located the todo input field
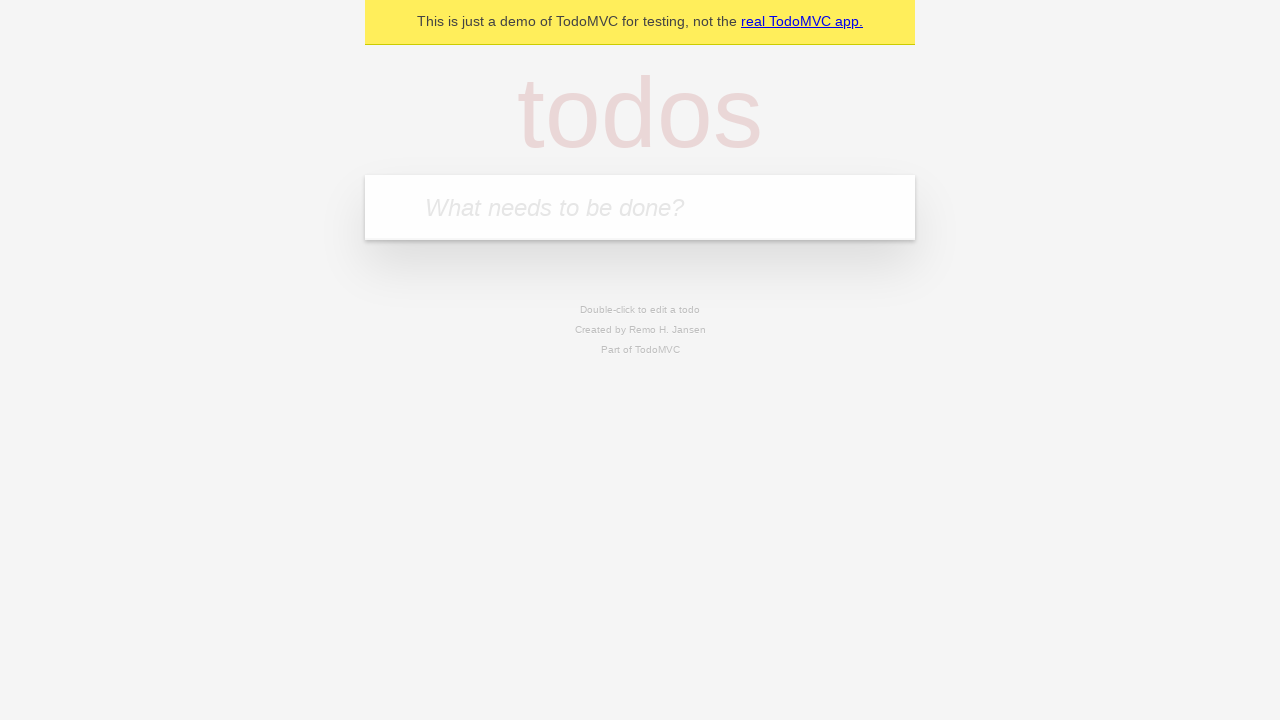

Filled todo input with 'buy some cheese' on internal:attr=[placeholder="What needs to be done?"i]
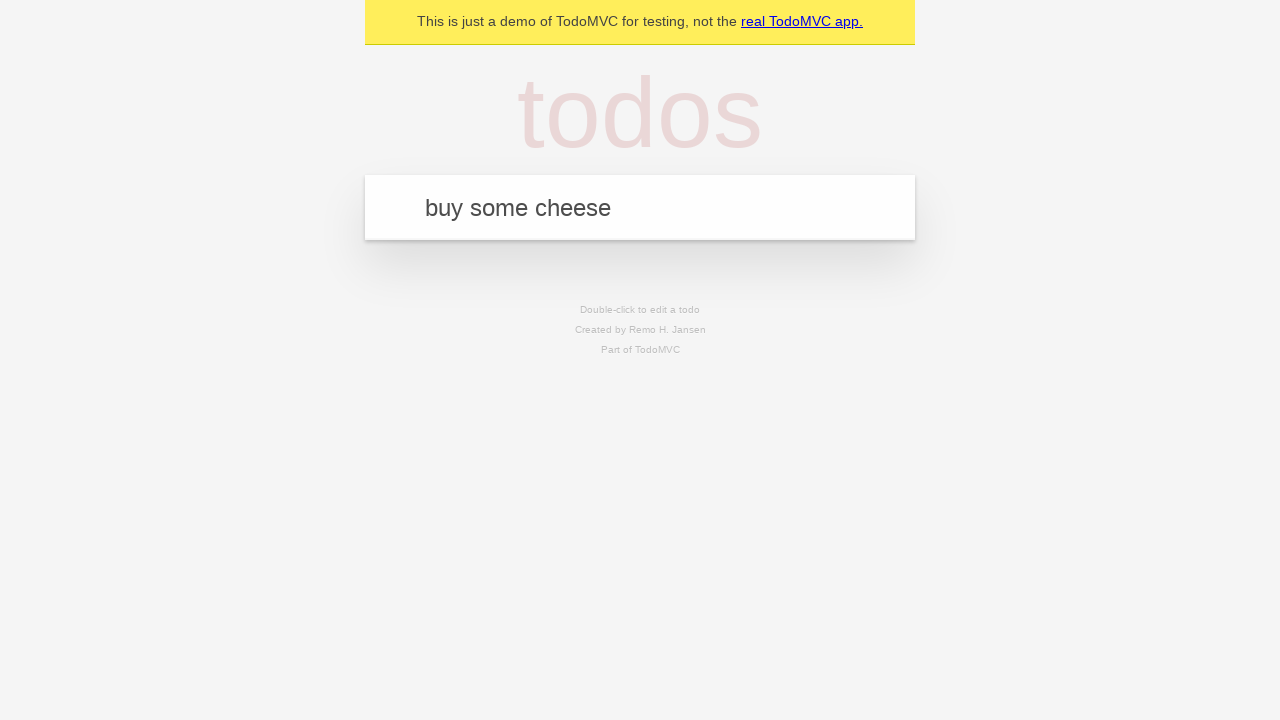

Pressed Enter to add todo 'buy some cheese' on internal:attr=[placeholder="What needs to be done?"i]
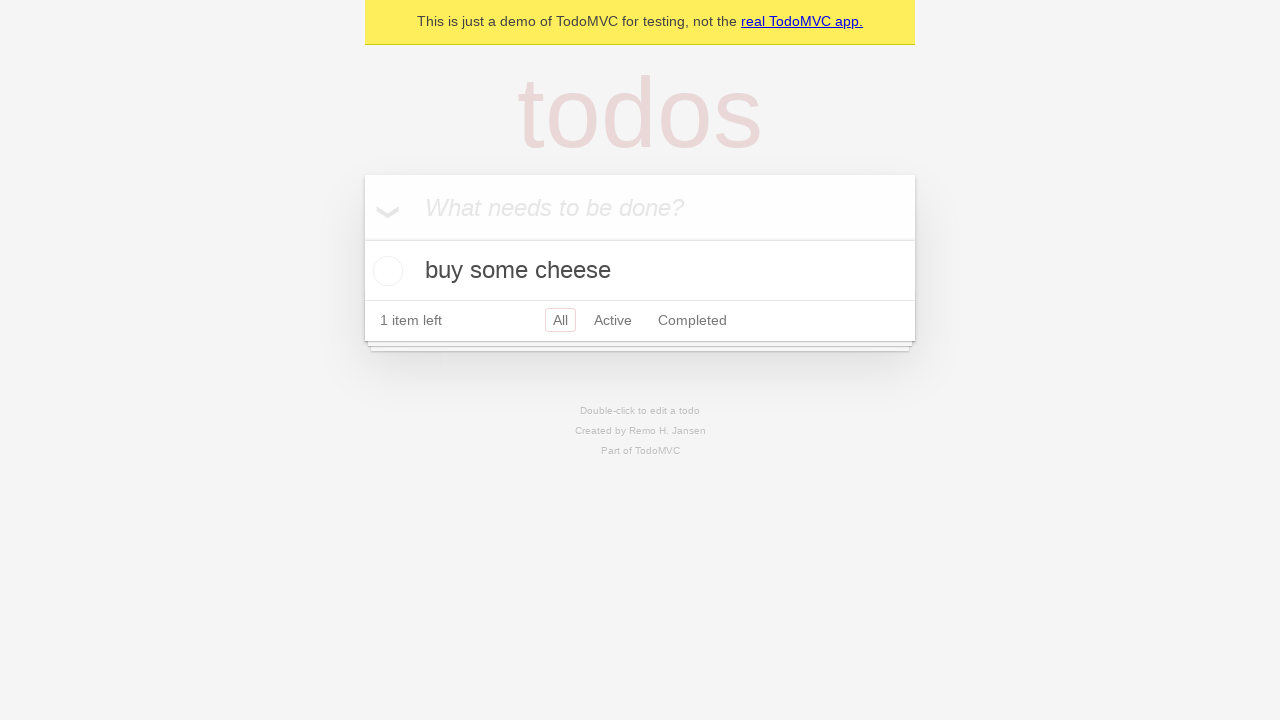

Filled todo input with 'feed the cat' on internal:attr=[placeholder="What needs to be done?"i]
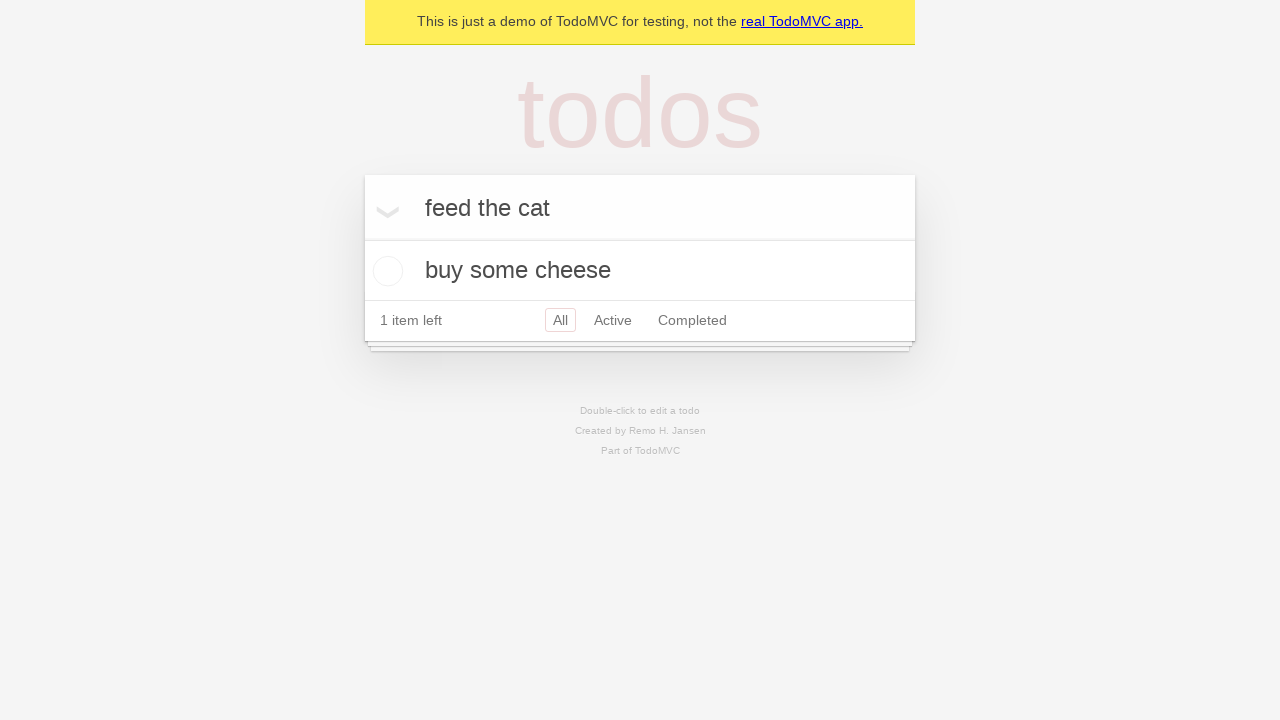

Pressed Enter to add todo 'feed the cat' on internal:attr=[placeholder="What needs to be done?"i]
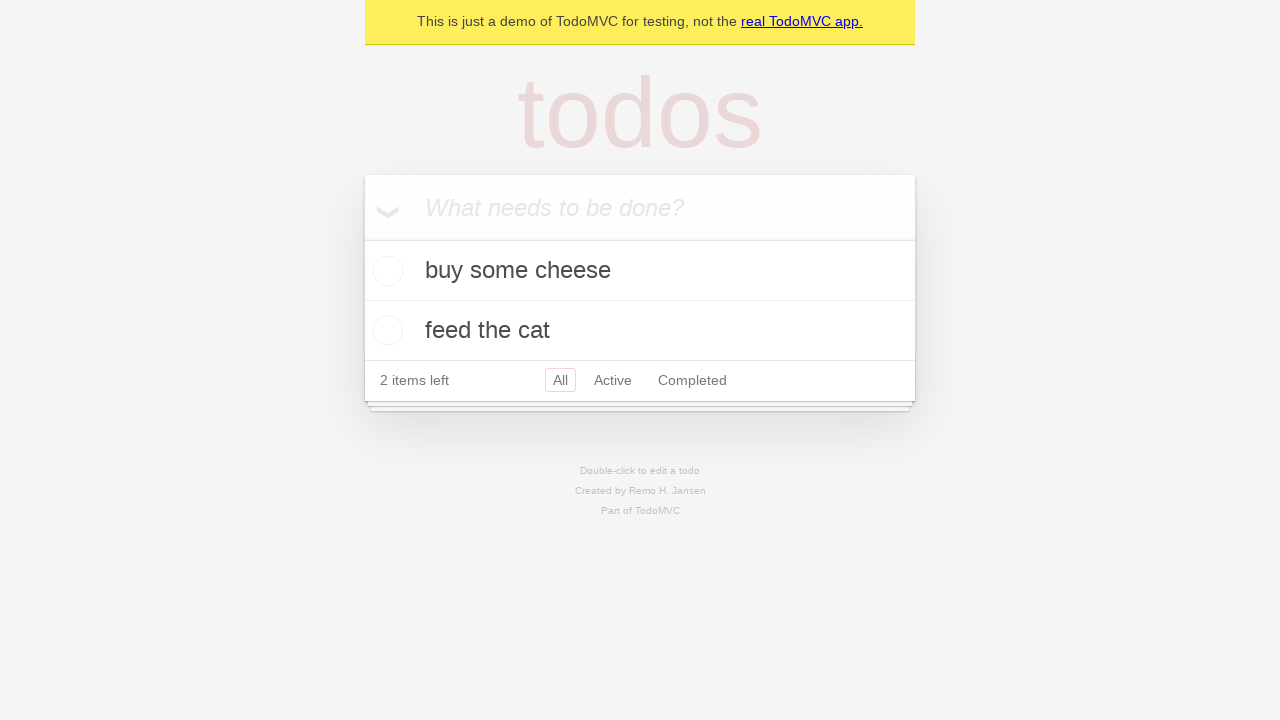

Filled todo input with 'book a doctors appointment' on internal:attr=[placeholder="What needs to be done?"i]
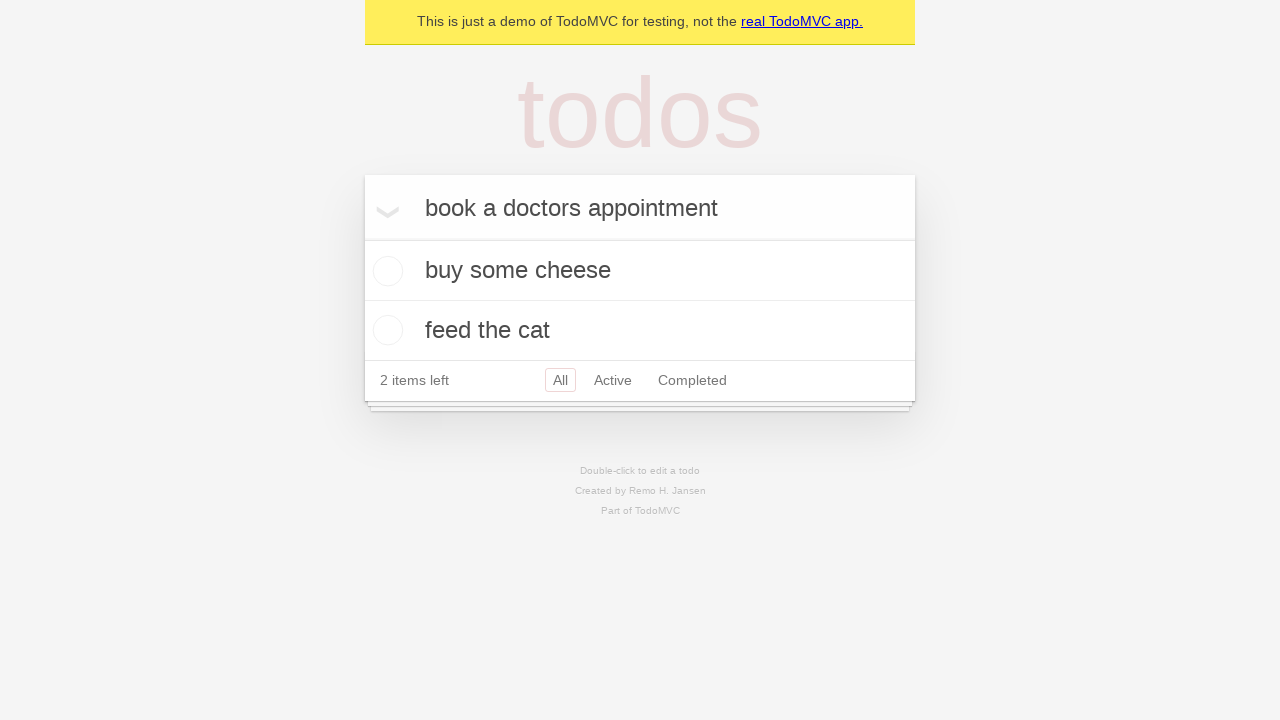

Pressed Enter to add todo 'book a doctors appointment' on internal:attr=[placeholder="What needs to be done?"i]
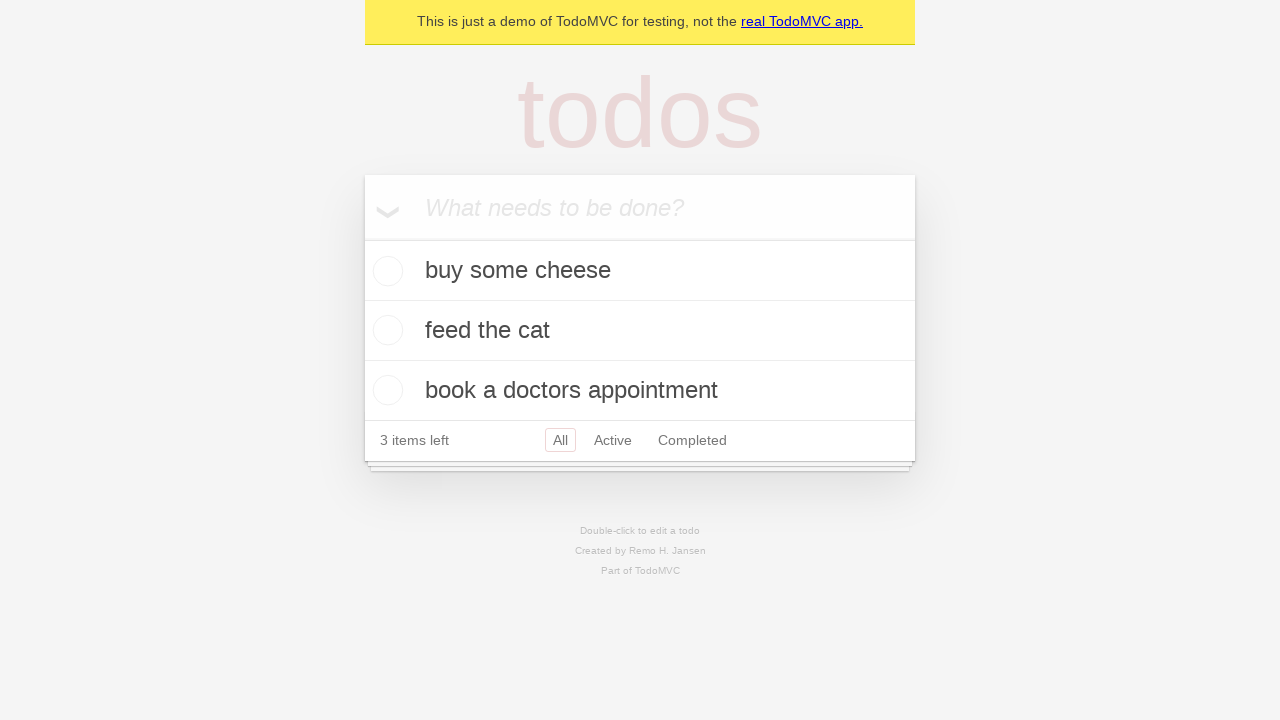

Waited for default todos to load (3rd todo visible)
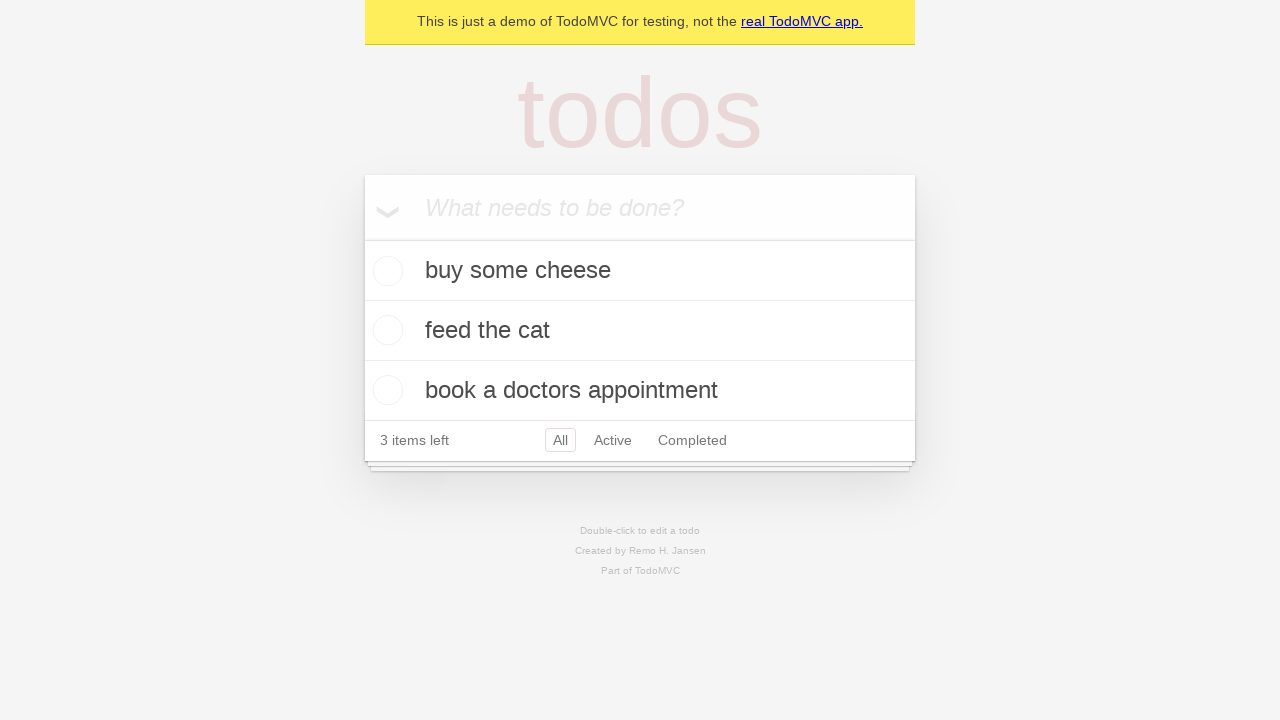

Filled todo input with 'buy some cheese' to test clearing on internal:attr=[placeholder="What needs to be done?"i]
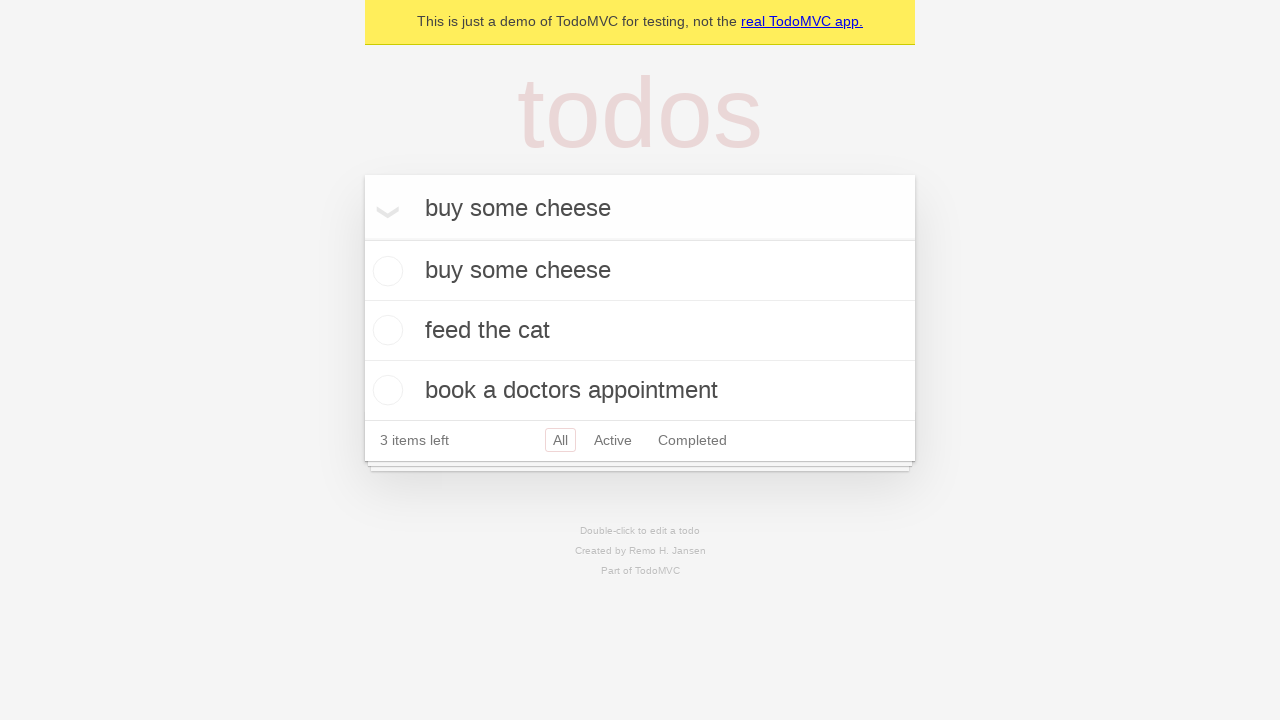

Pressed Enter to add the new todo on internal:attr=[placeholder="What needs to be done?"i]
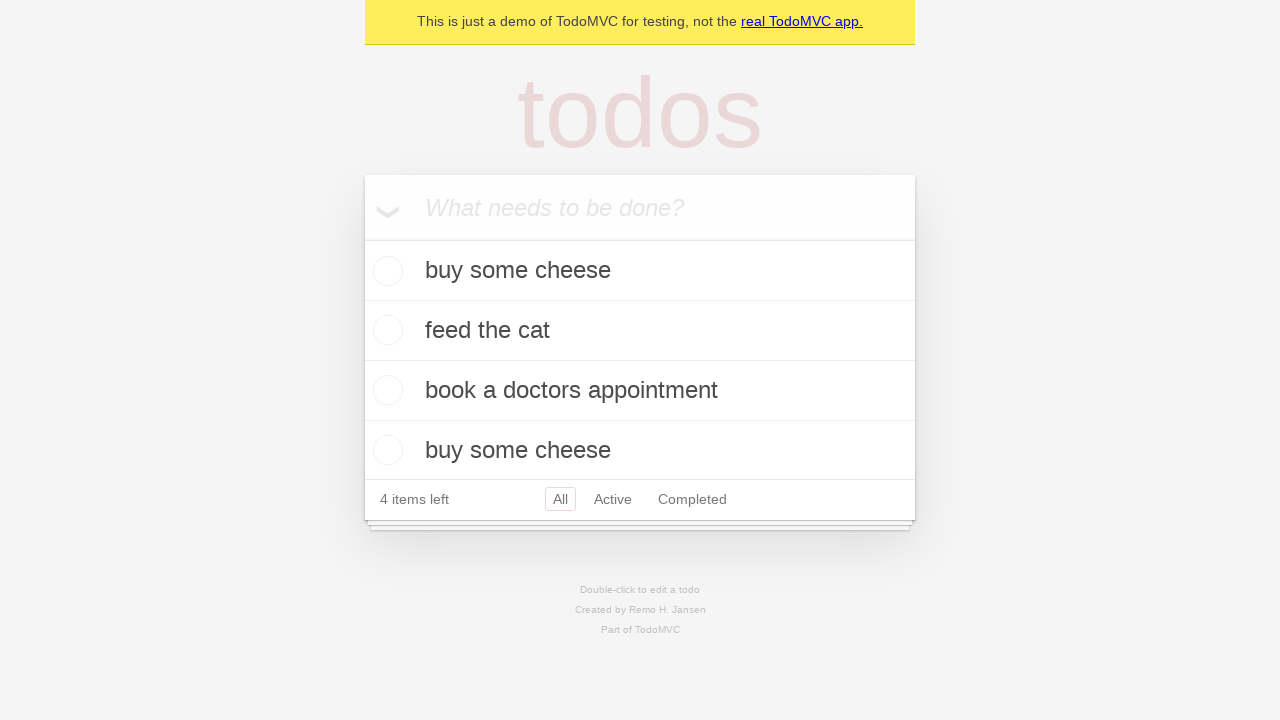

Waited for the new todo to appear (4th todo visible)
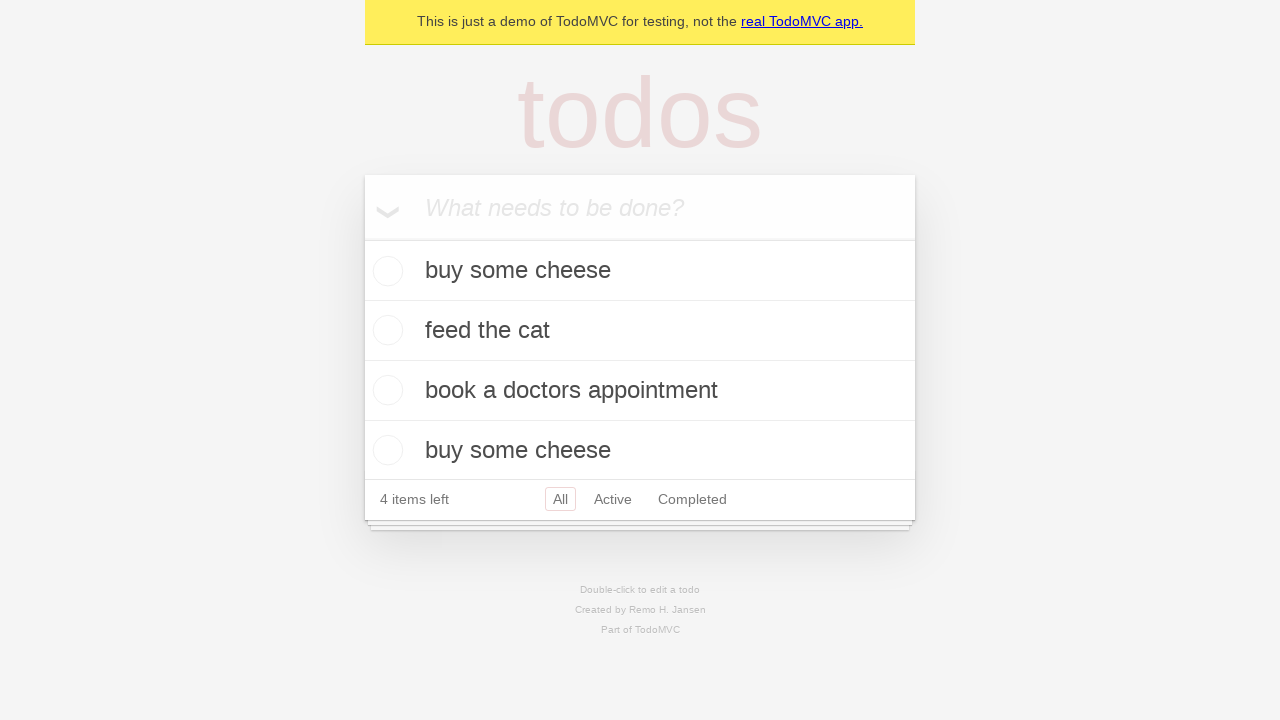

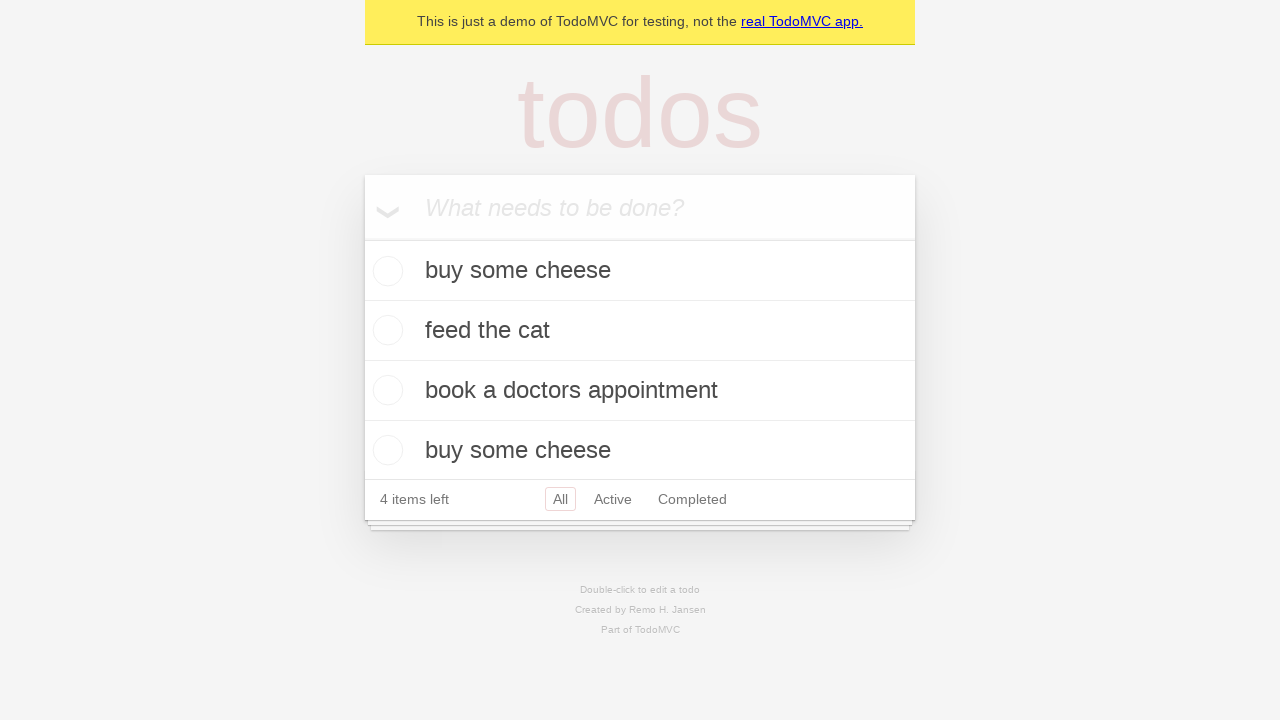